Fills in departure and destination cities on the BlazeDemo travel booking form and submits to search for flights.

Starting URL: https://blazedemo.com/

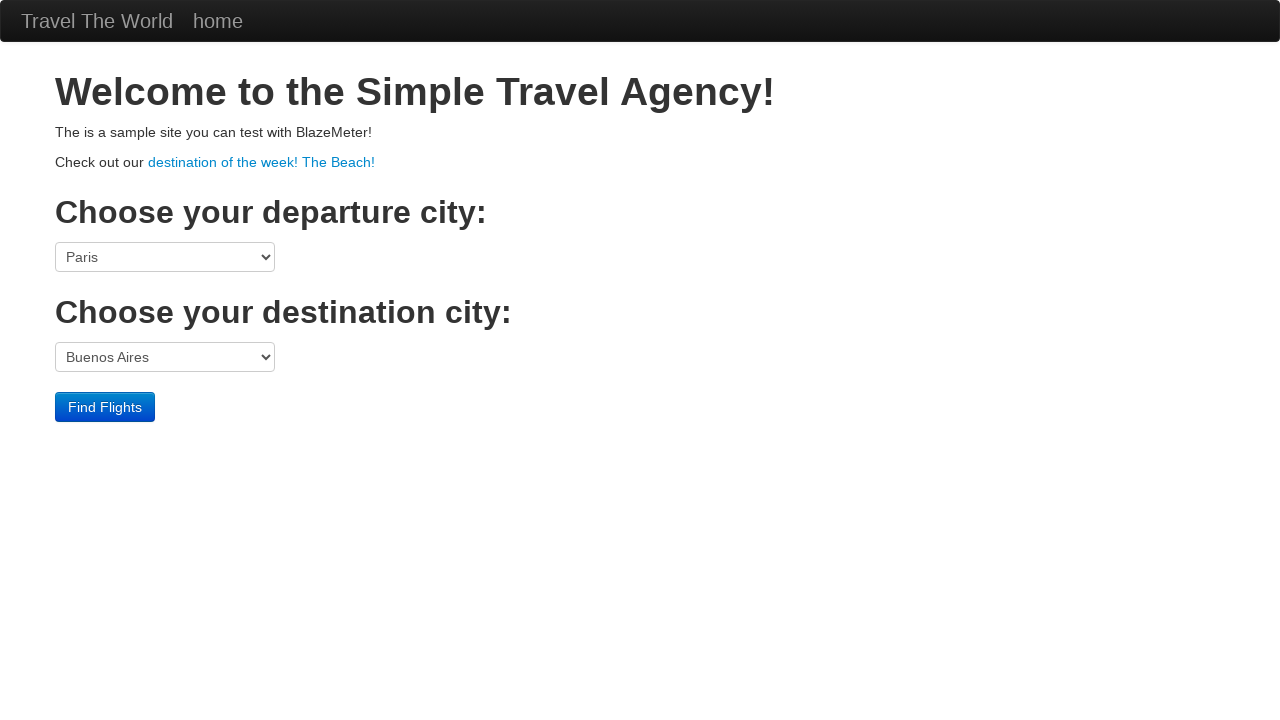

Selected Philadelphia as departure city on select[name='fromPort']
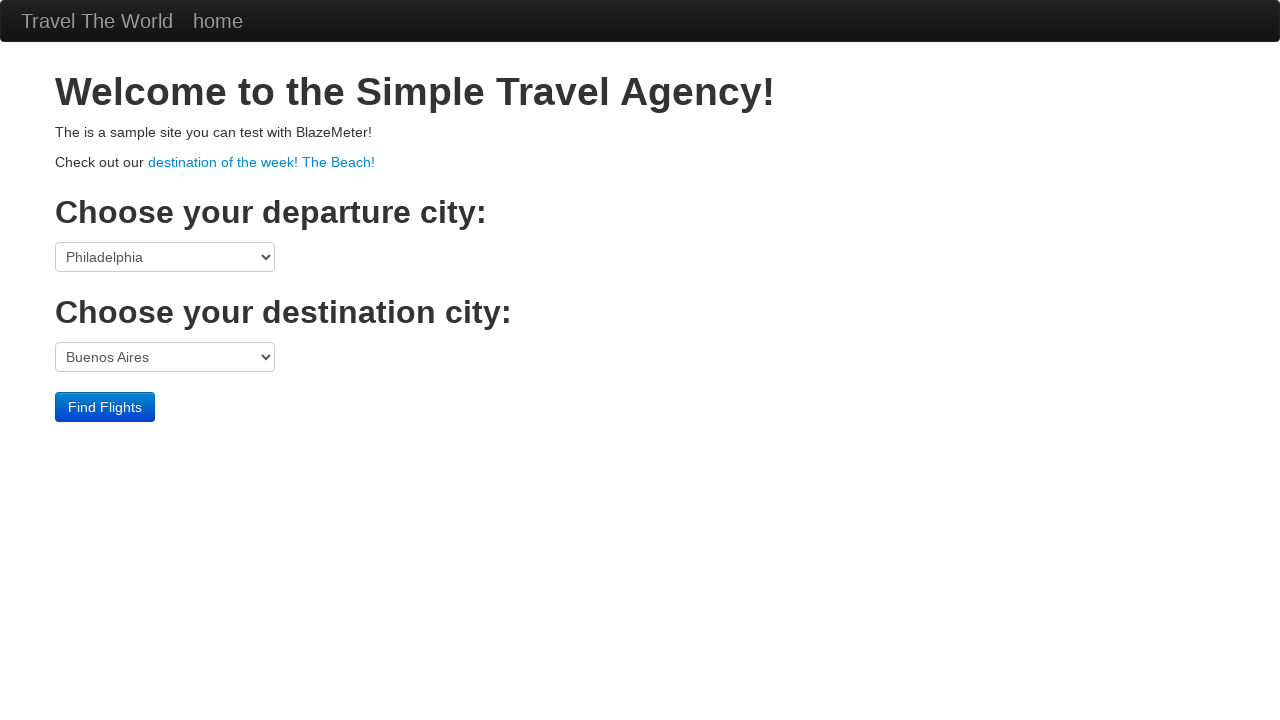

Selected Rome as destination city on select[name='toPort']
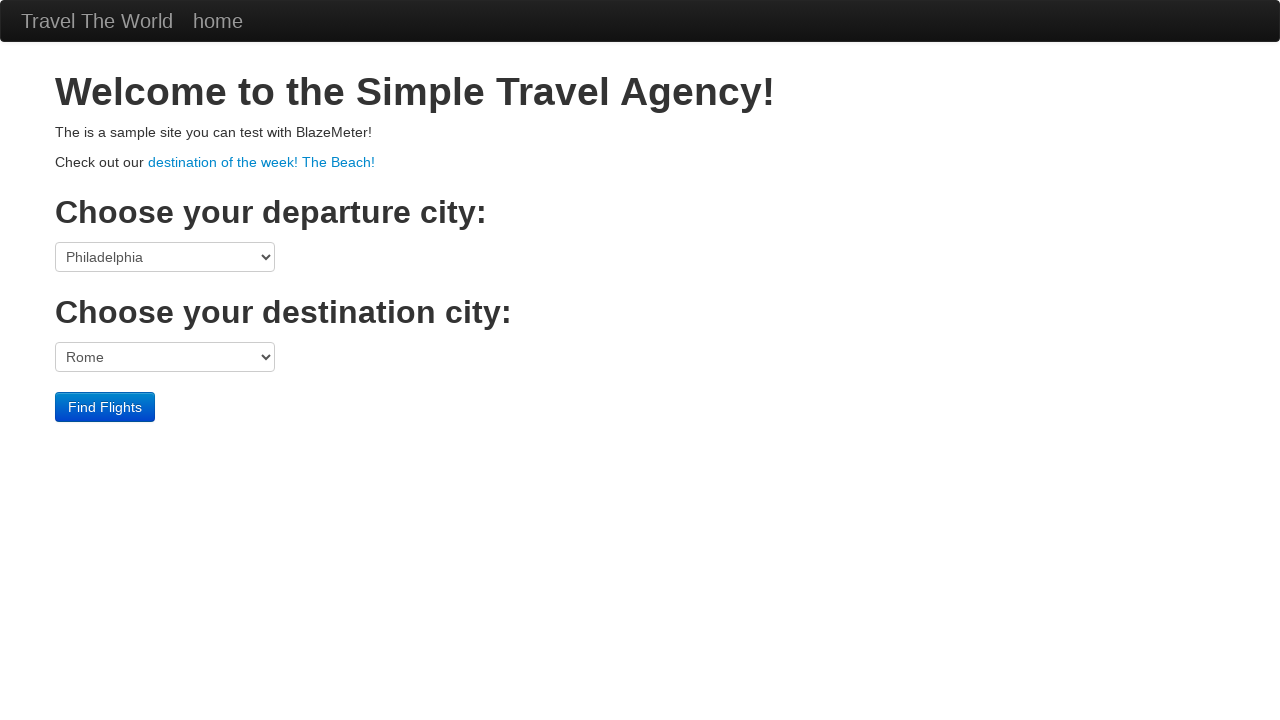

Clicked submit button to search for flights at (105, 407) on input[type='submit']
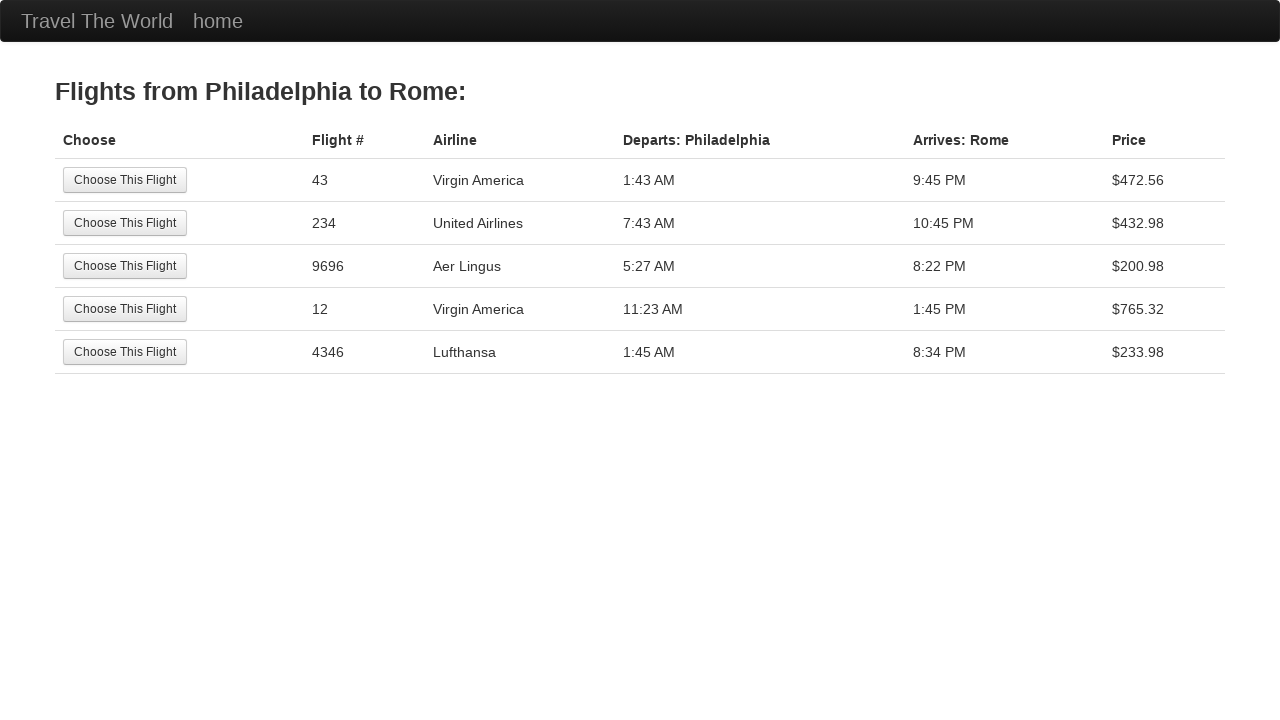

Flights search results page loaded
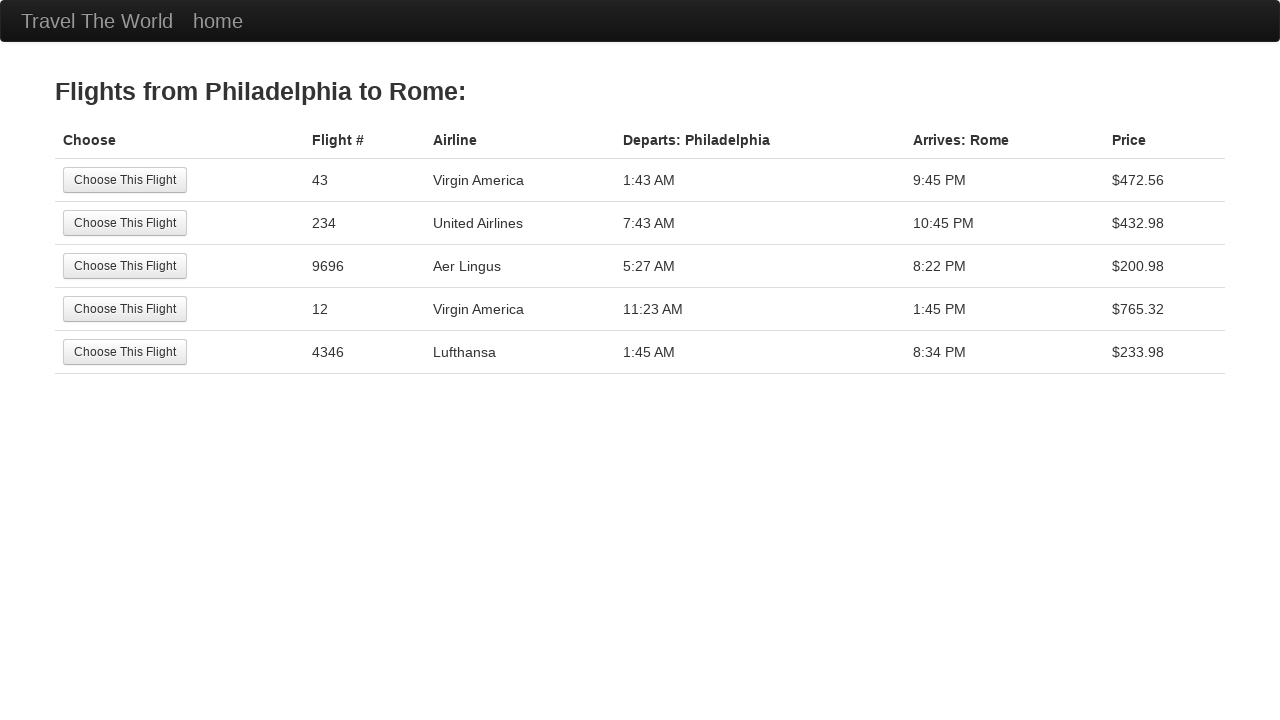

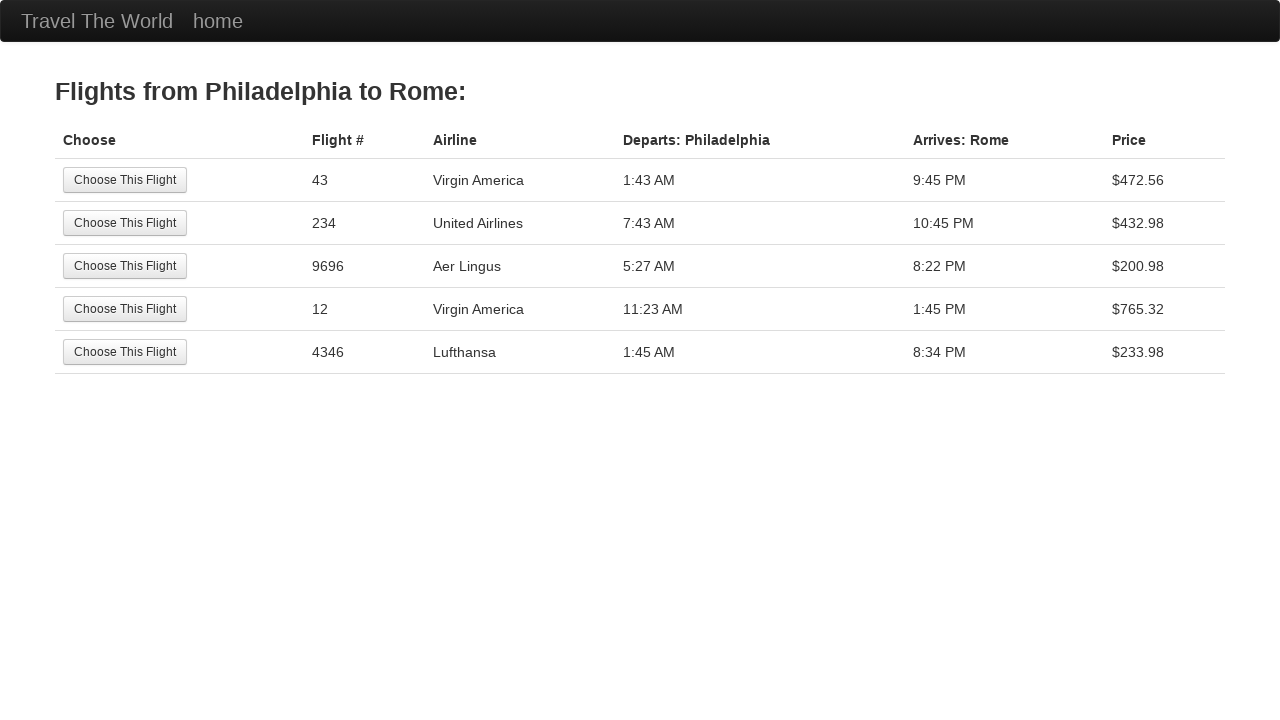